Clicks Frames link and verifies the page header text

Starting URL: https://the-internet.herokuapp.com/

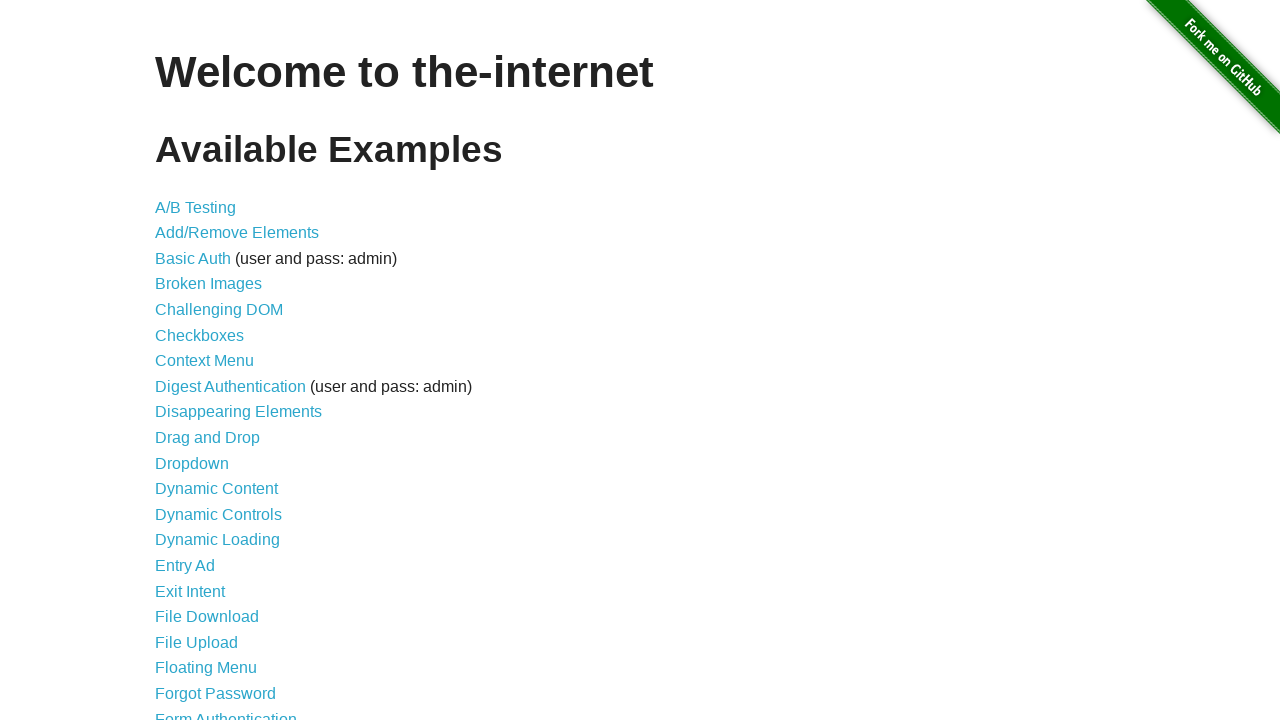

Clicked Frames link at (182, 361) on a[href='/frames']
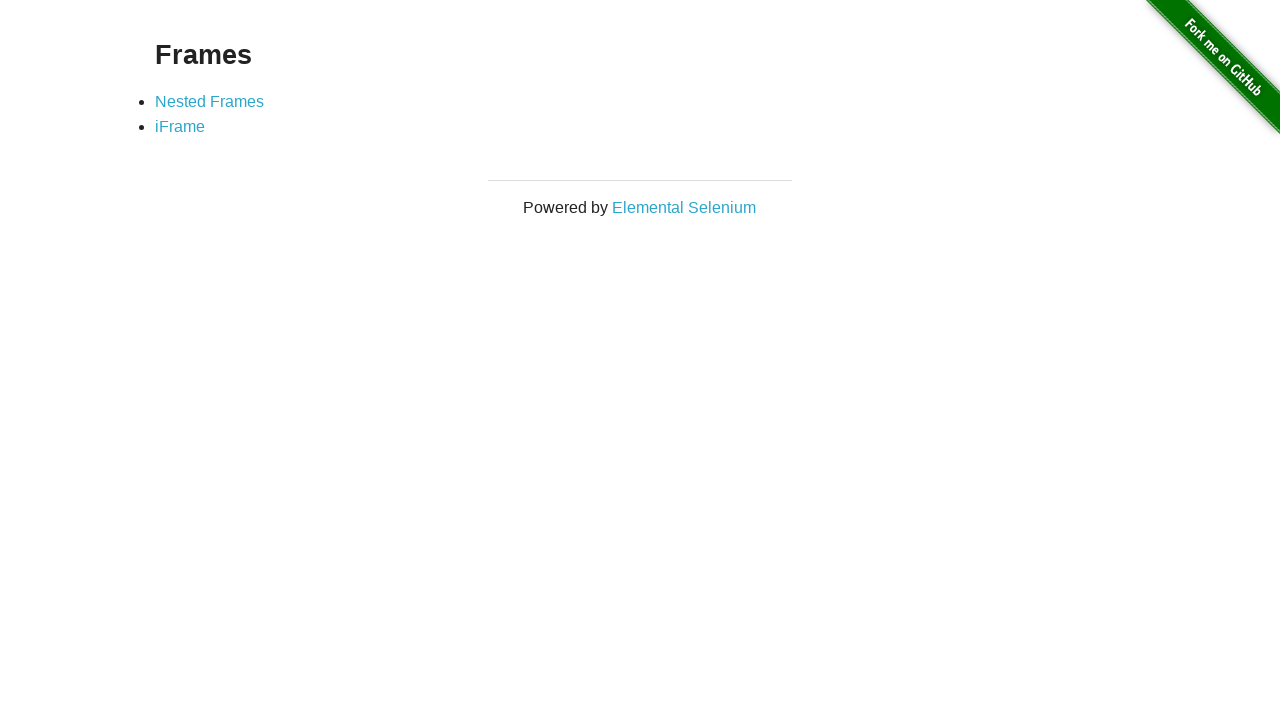

Page header loaded
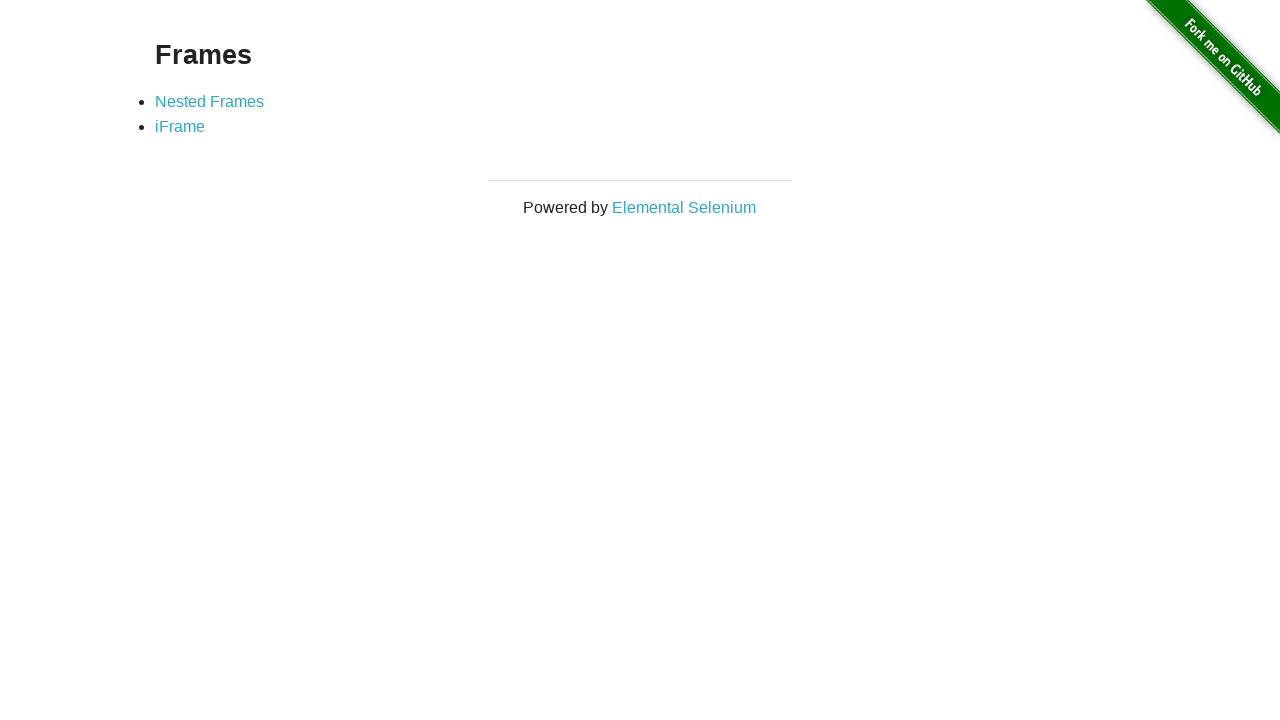

Retrieved header text content
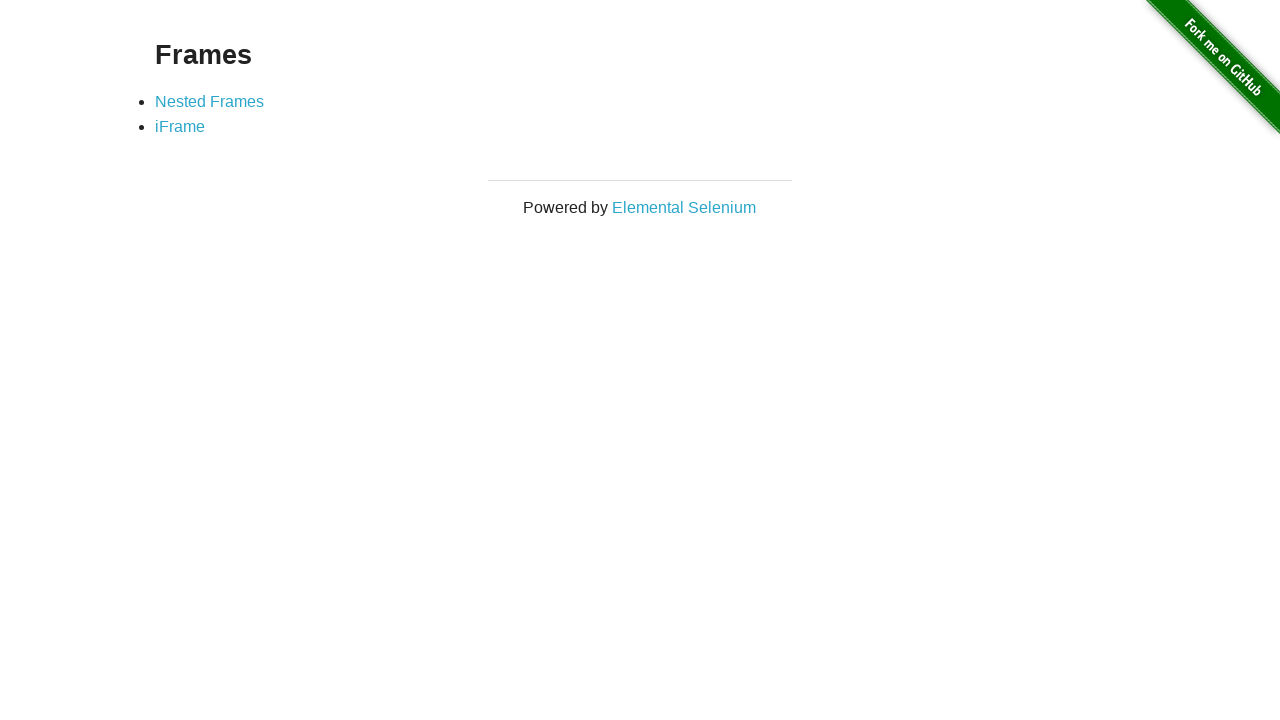

Verified header text equals 'Frames'
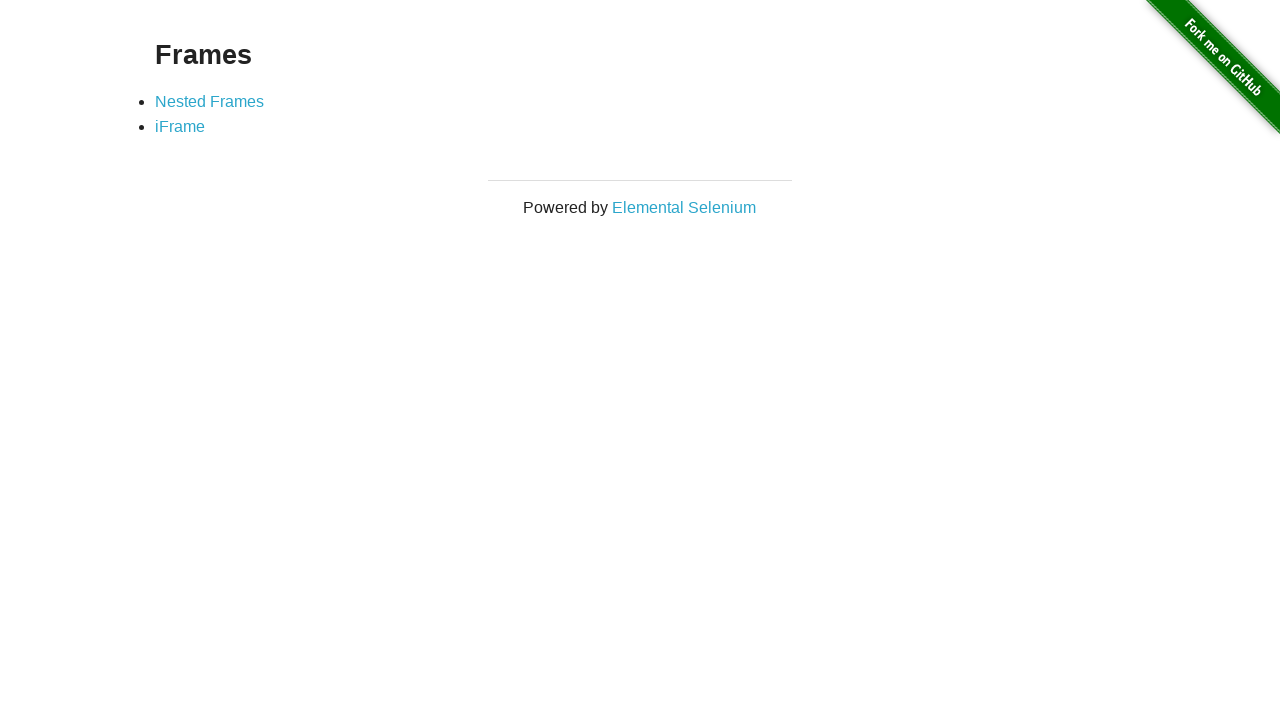

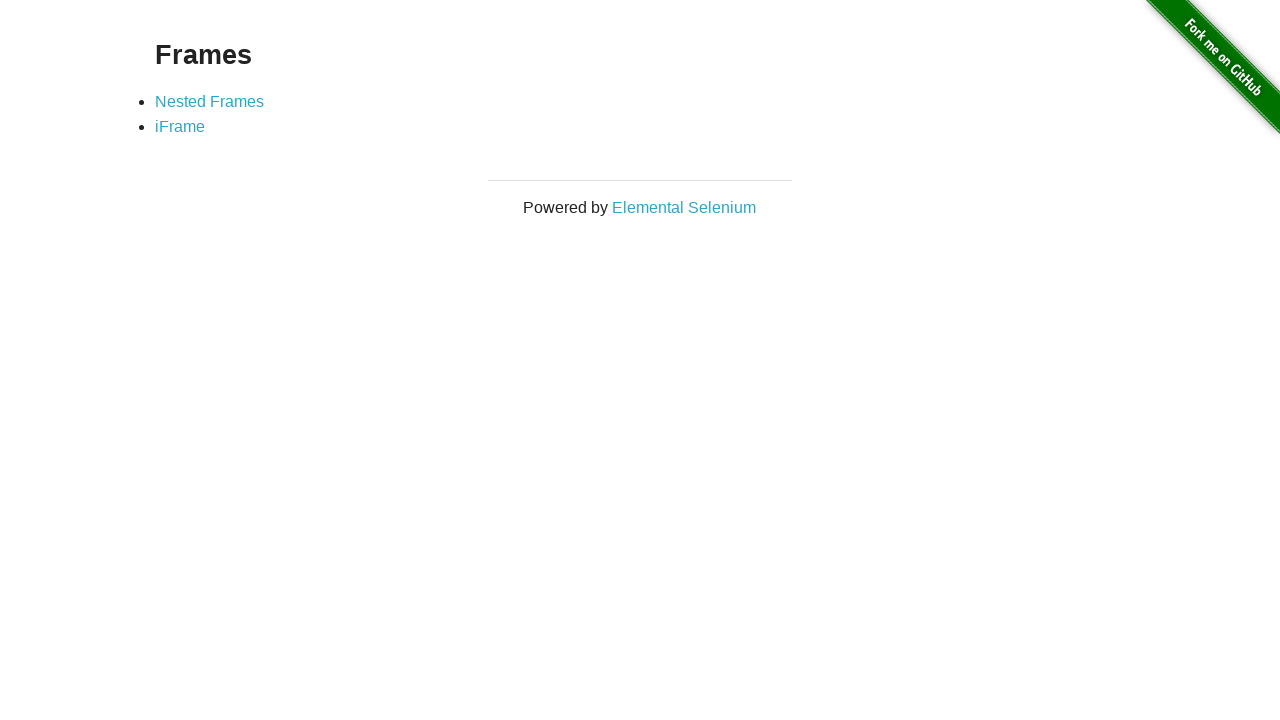